Tests navigation to the Menu section of the website

Starting URL: https://mr-usackiy.github.io/amici-D-italia/index.html#

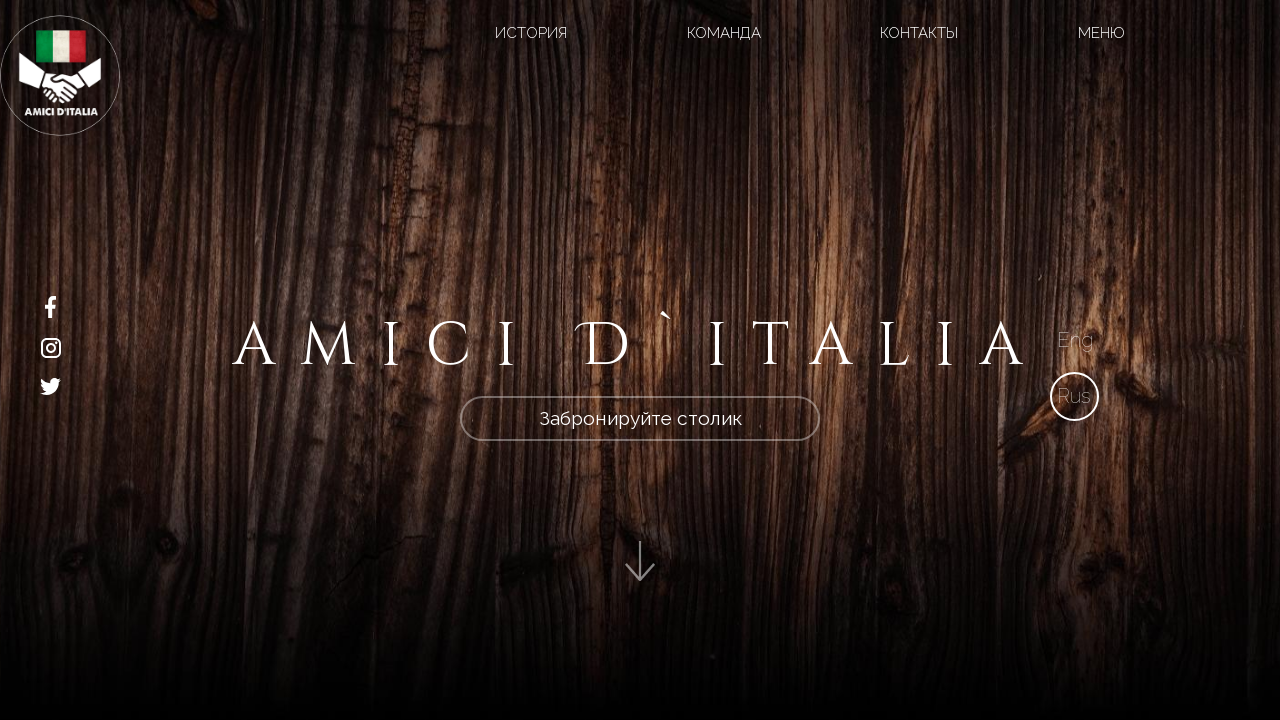

Clicked Menu navigation button at (1101, 33) on xpath=//a[@href='#menu__2']
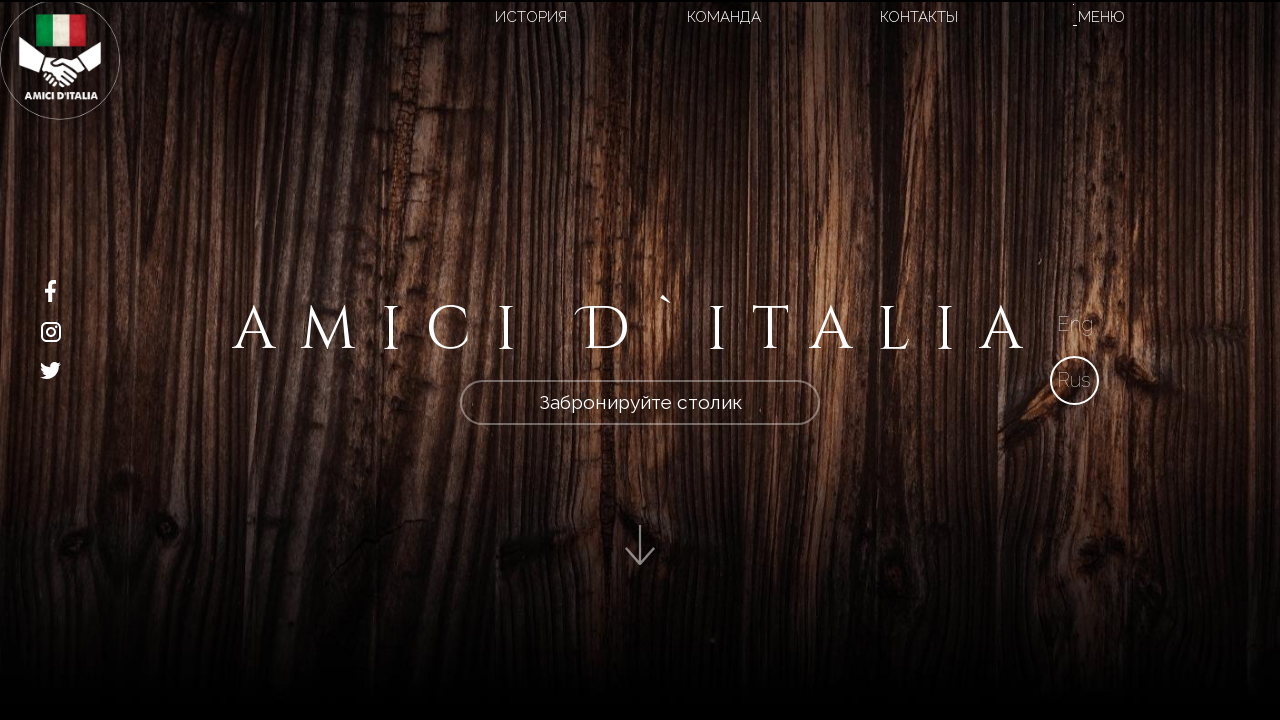

Waited 2 seconds for Menu section to load
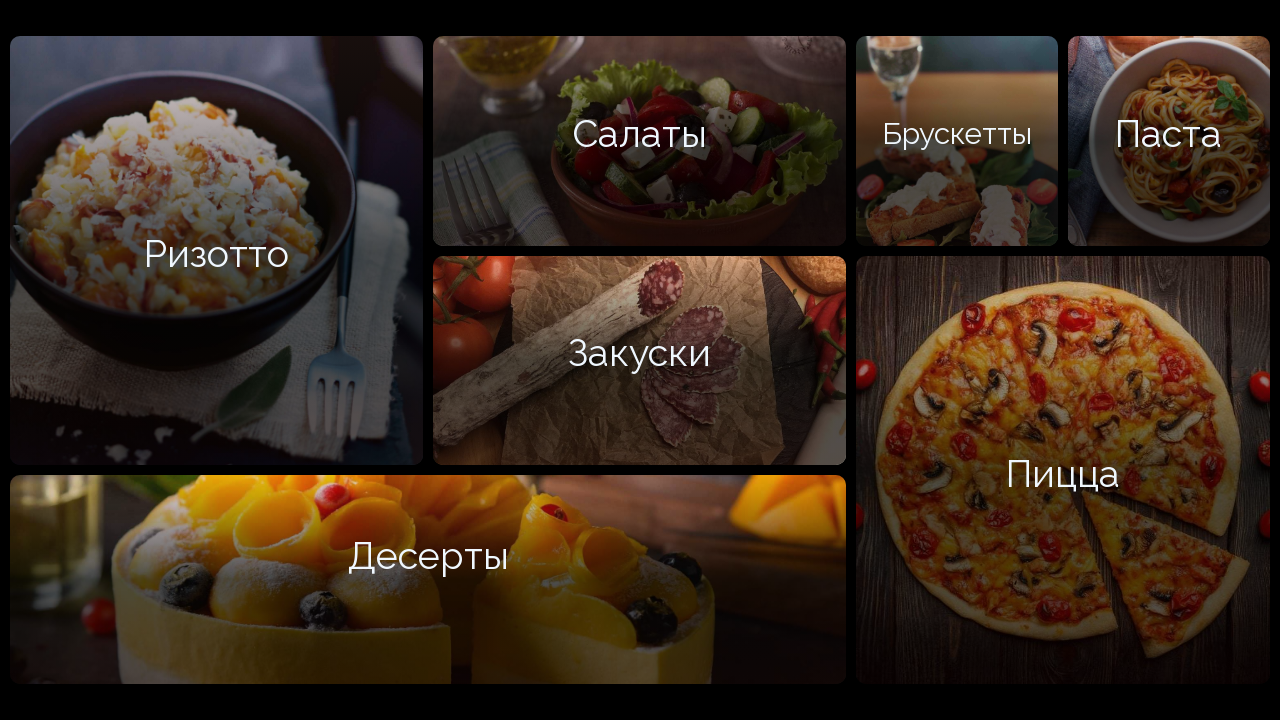

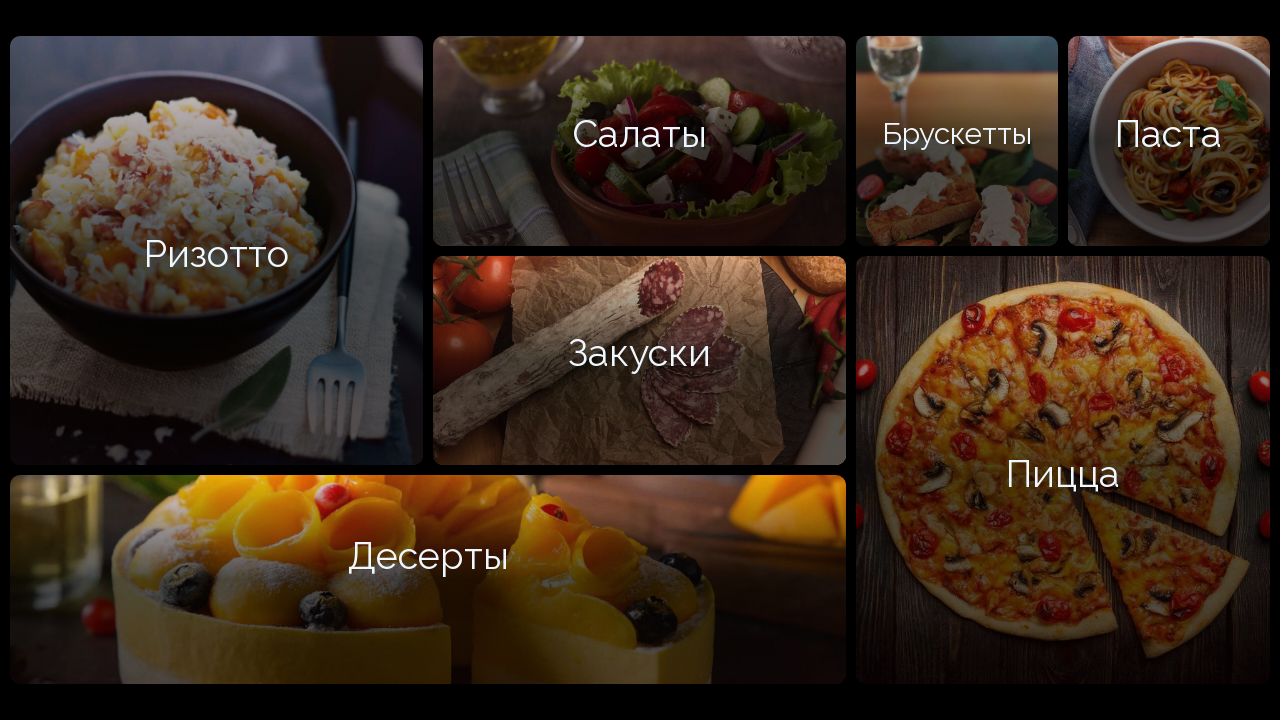